Tests the Yu-Gi-Oh! card database search functionality by entering a card name (SPYRAL-지니어스) in the search box and submitting the search form.

Starting URL: https://www.db.yugioh-card.com/yugiohdb/card_search.action

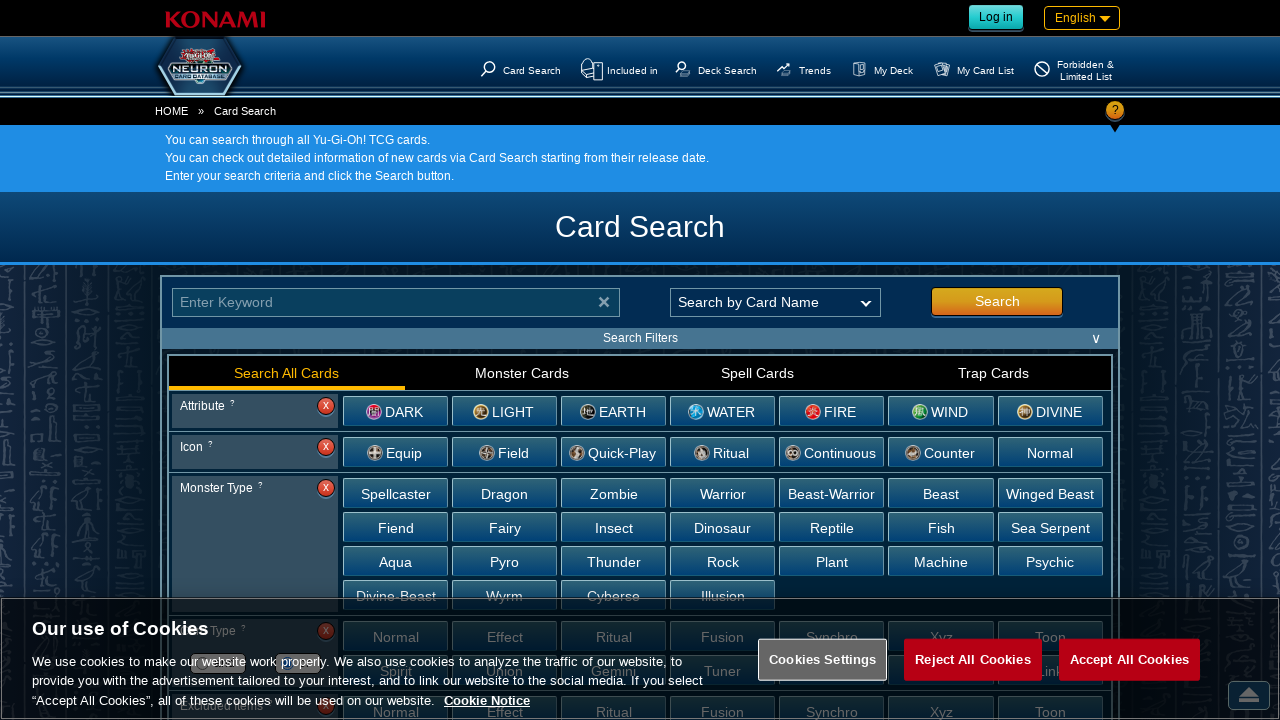

Filled search box with card name 'SPYRAL-지니어스' on #keyword
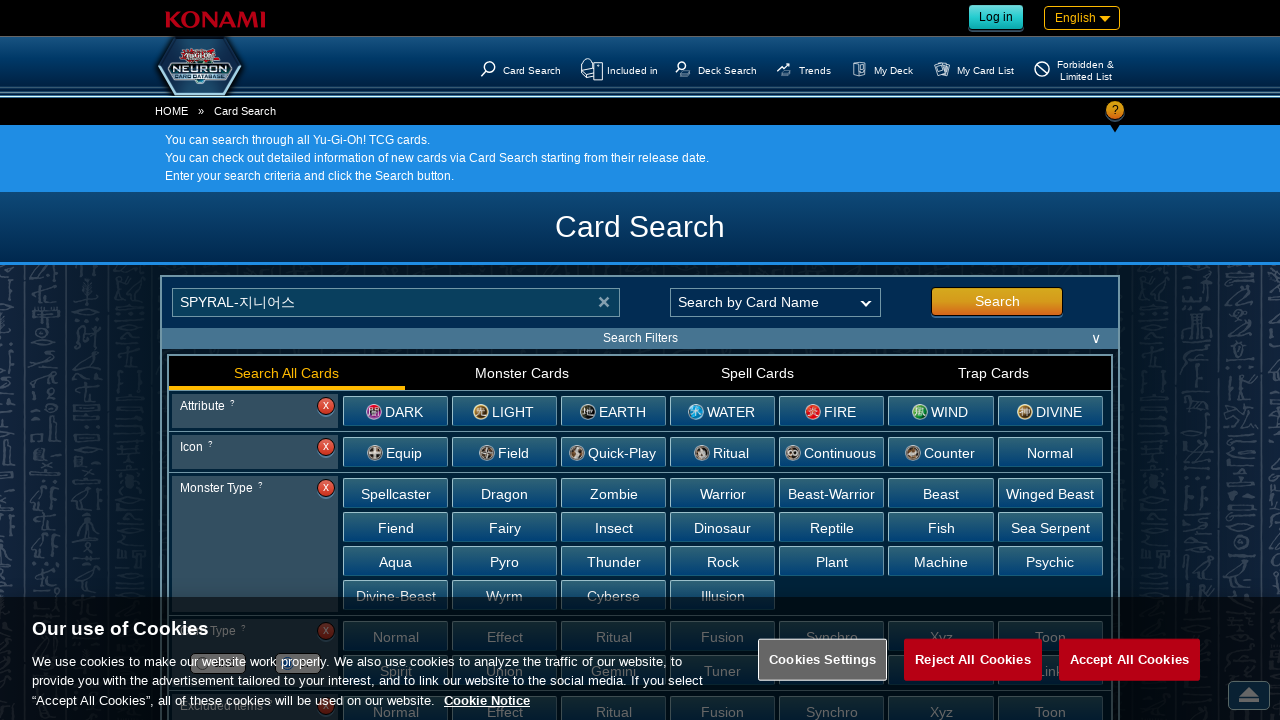

Pressed Enter to submit search form on #keyword
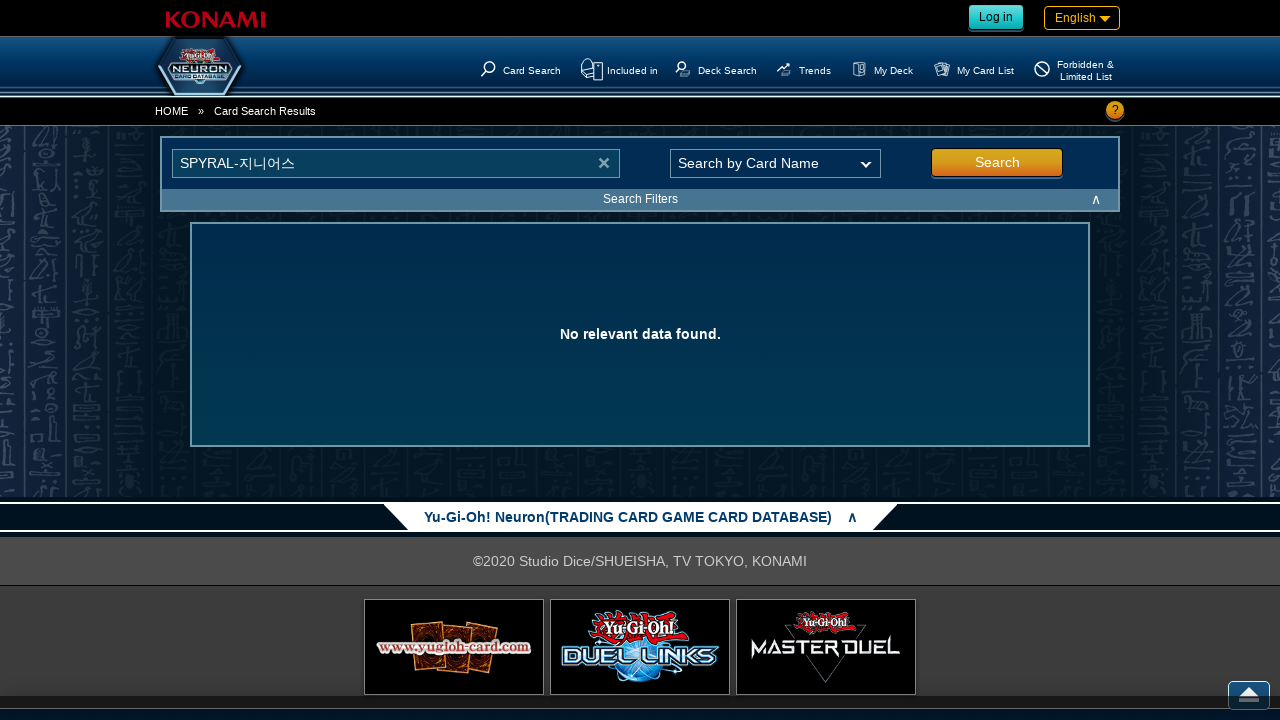

Search results loaded and network idle
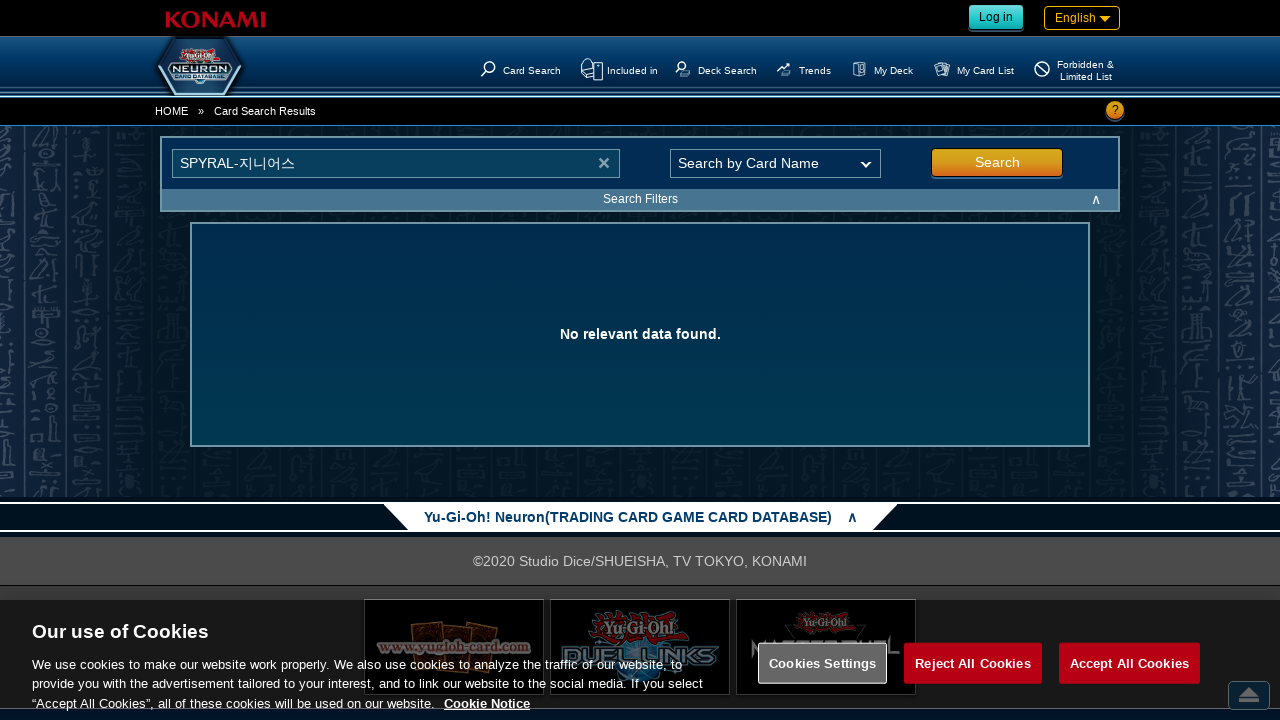

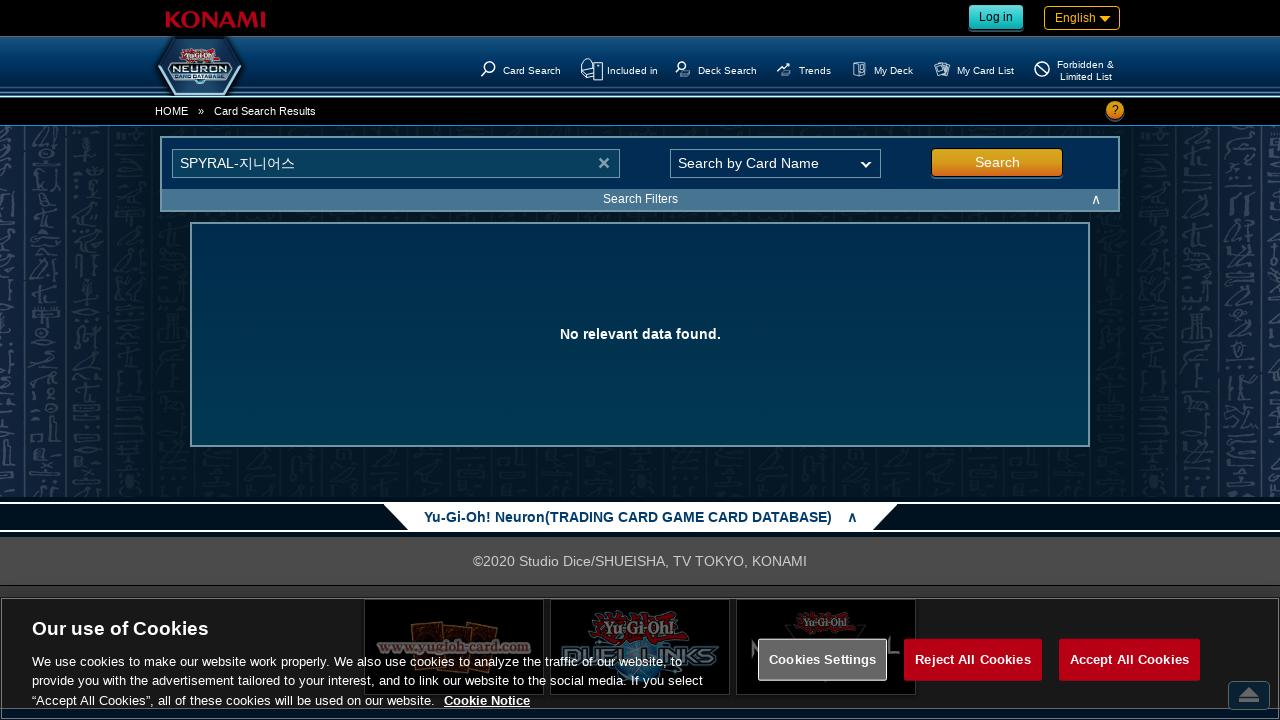